Tests floating menu by scrolling to bottom of page and verifying menu items remain visible

Starting URL: https://the-internet.herokuapp.com/floating_menu

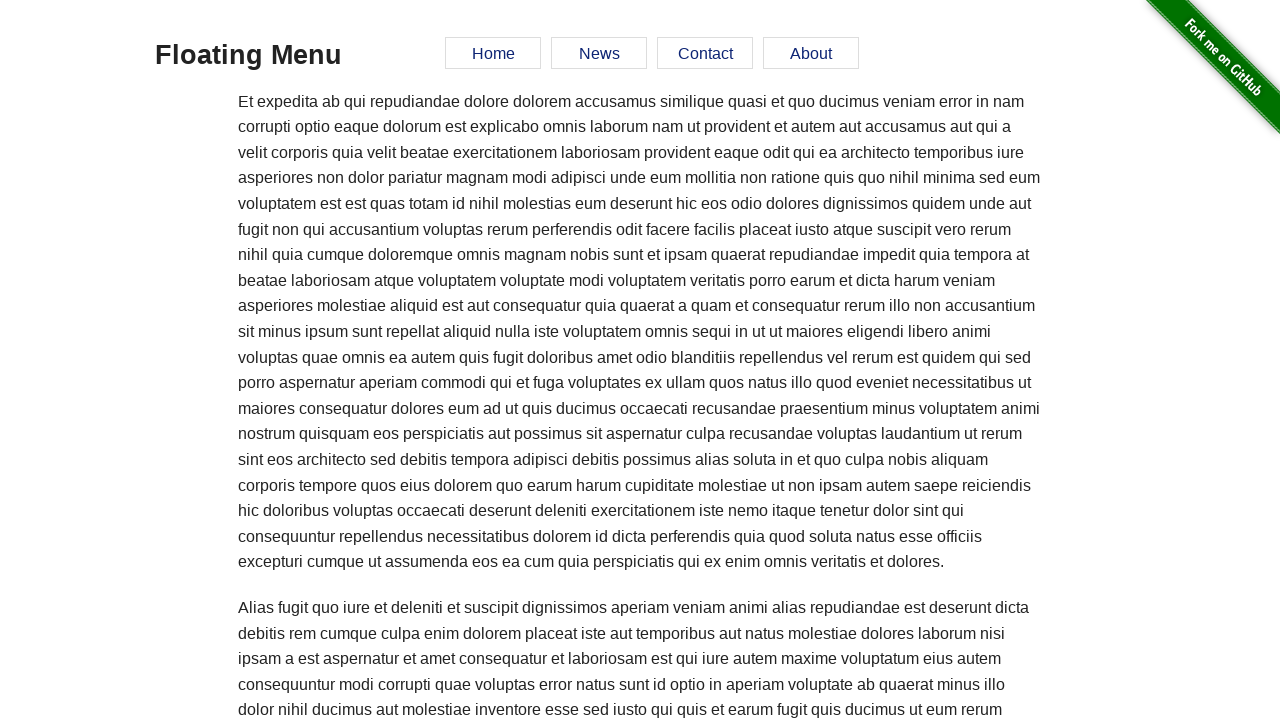

Scrolled to bottom of page to reveal Elemental Selenium link
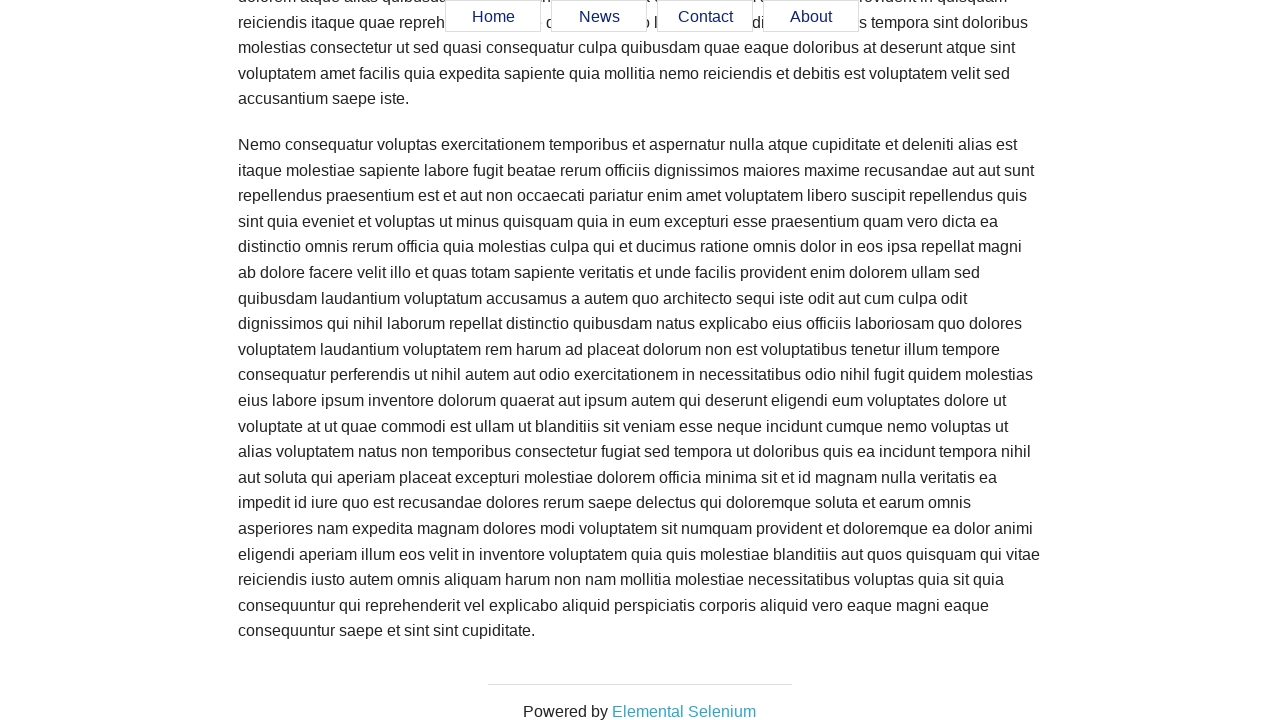

Retrieved all menu items from floating menu
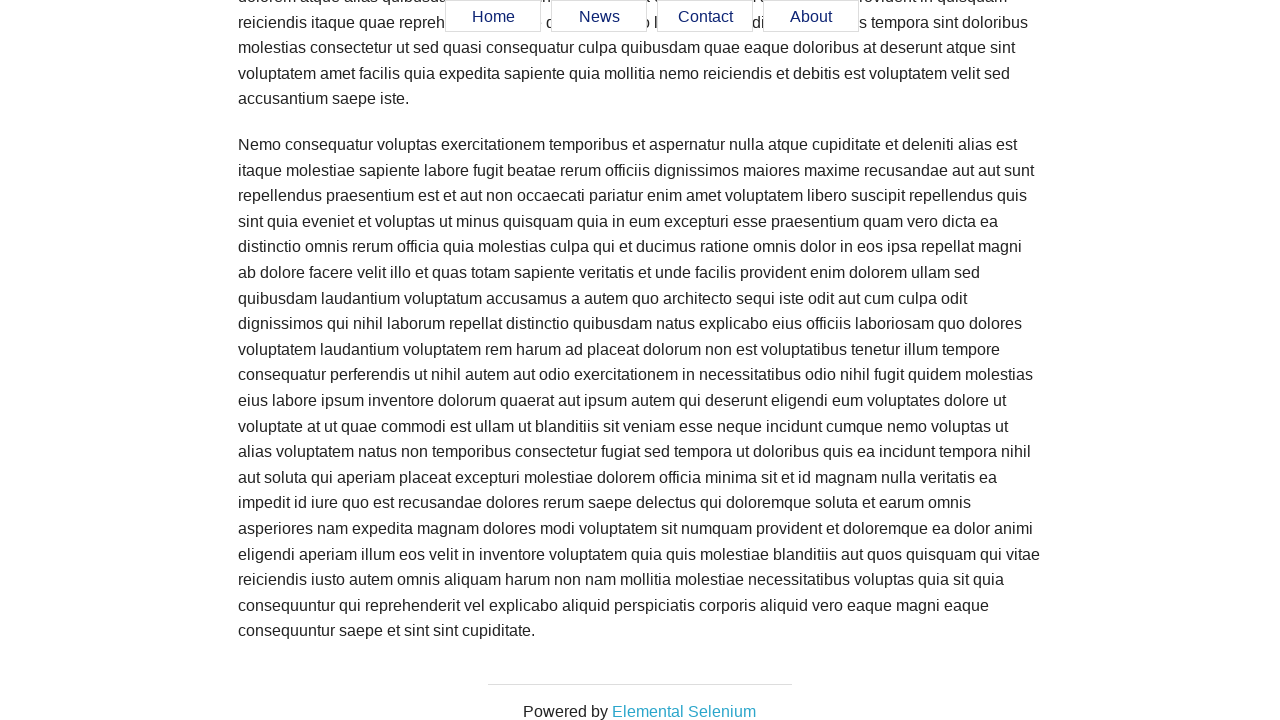

Verified floating menu item is visible after scrolling to bottom
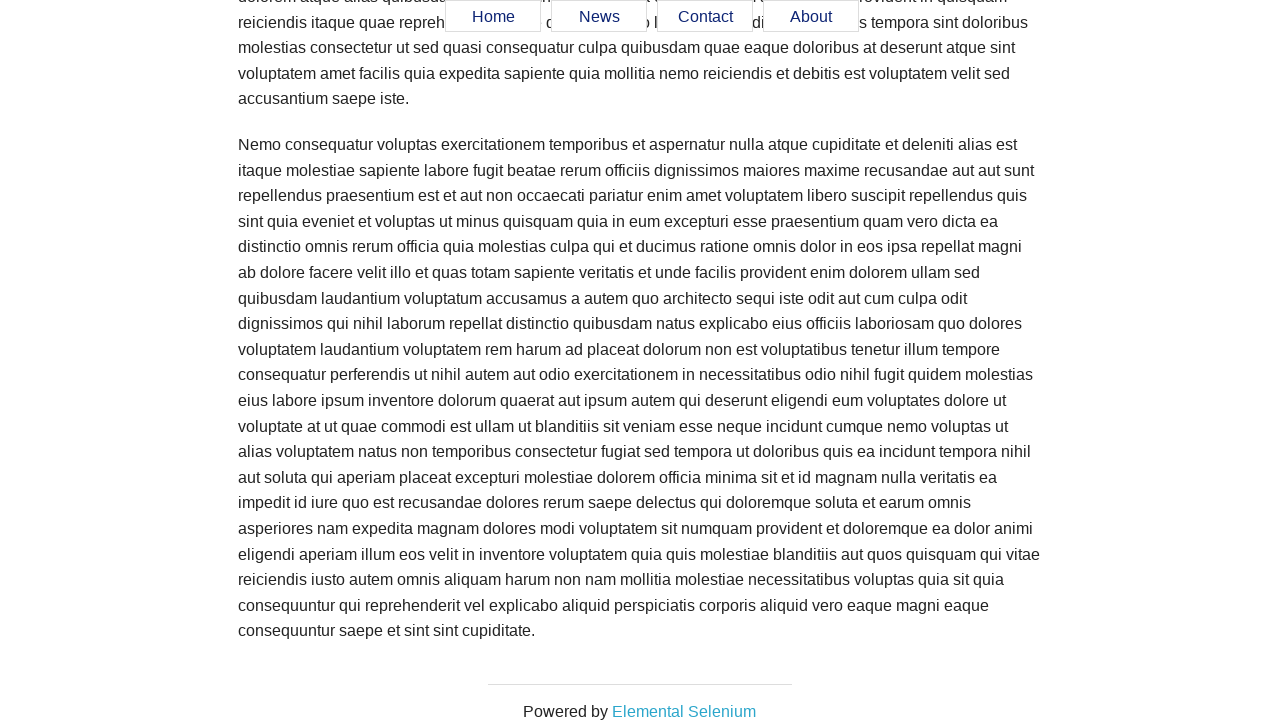

Verified floating menu item is visible after scrolling to bottom
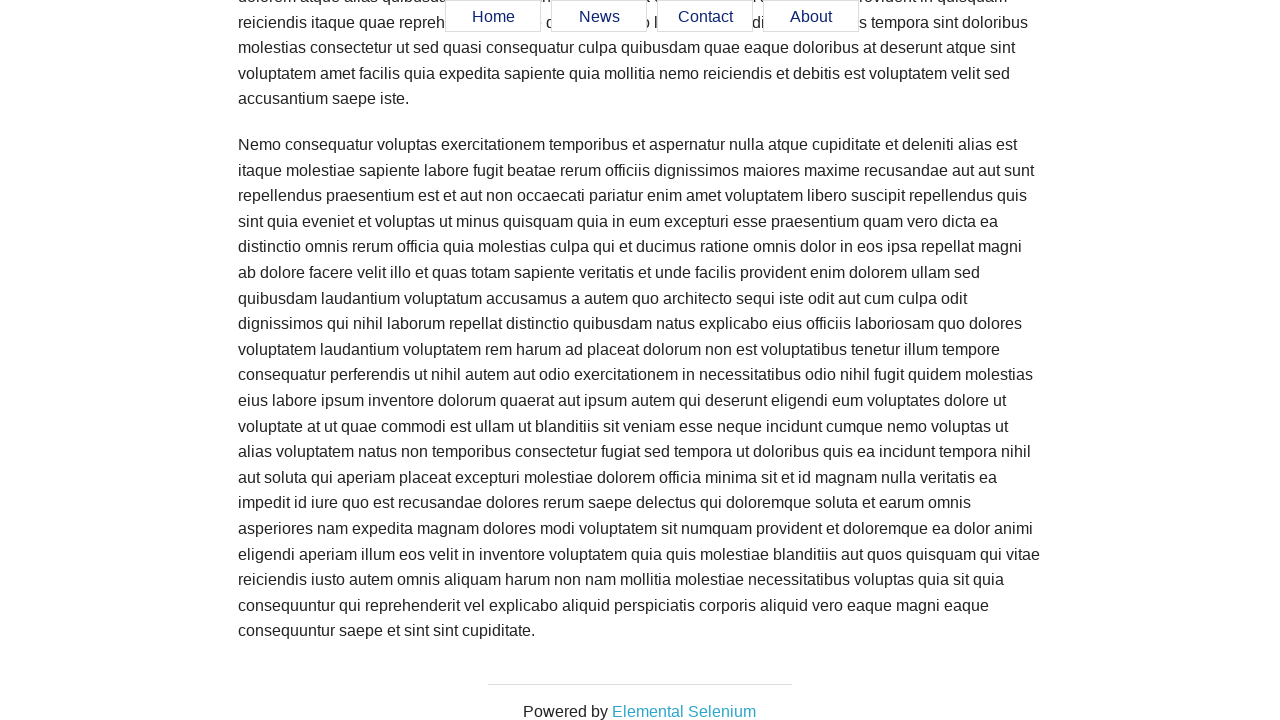

Verified floating menu item is visible after scrolling to bottom
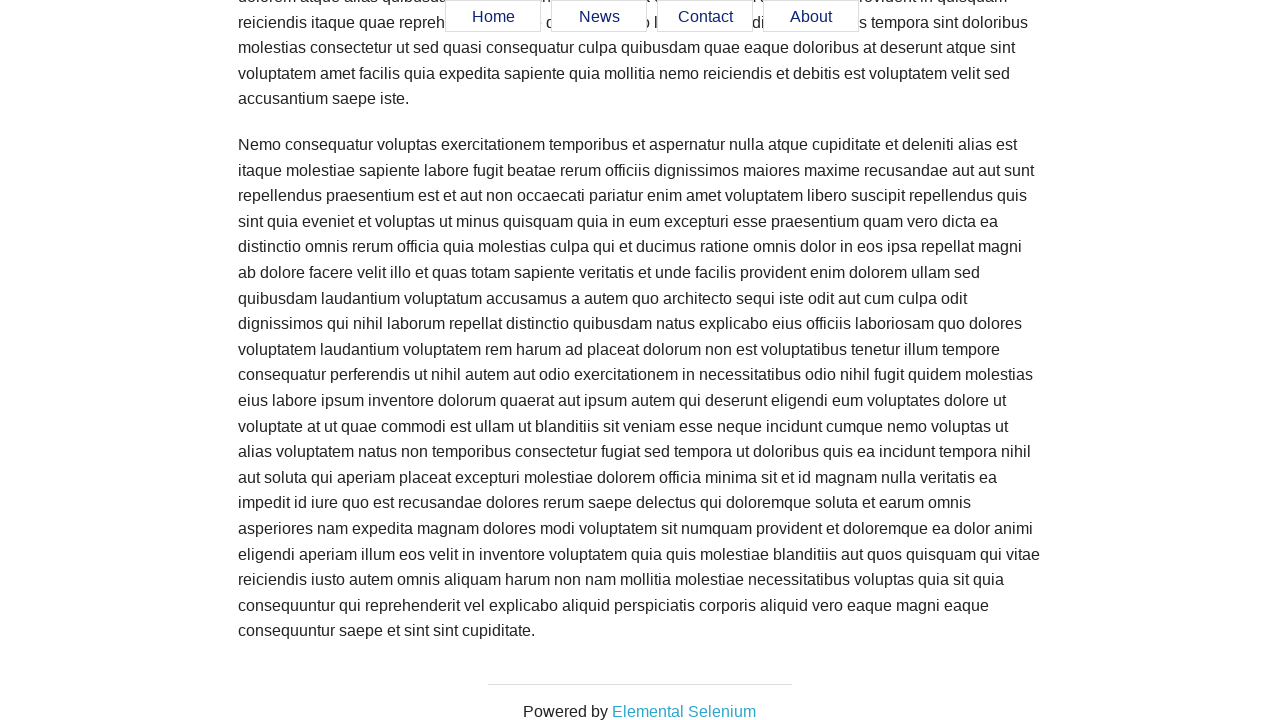

Verified floating menu item is visible after scrolling to bottom
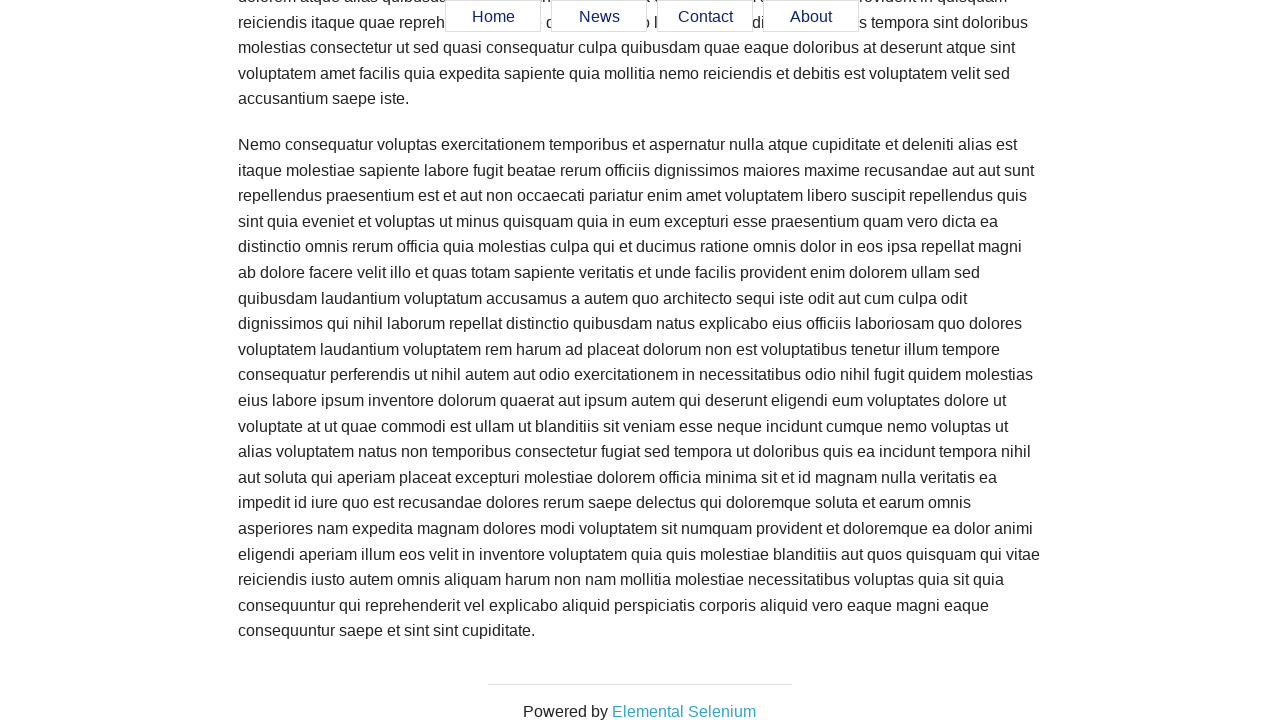

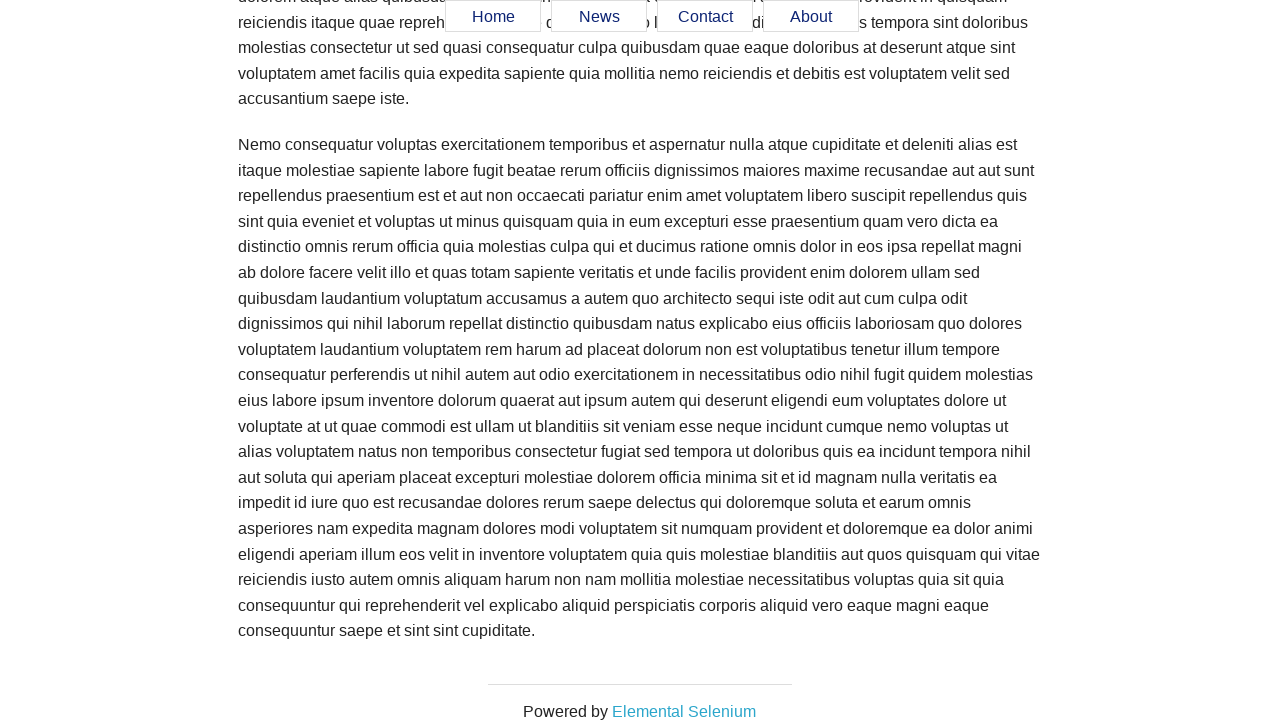